Navigates to a college information page on Shiksha.com and waits for the highlights section to load

Starting URL: https://www.shiksha.com/college/st-josephs-s-college-for-women-mysore-69661

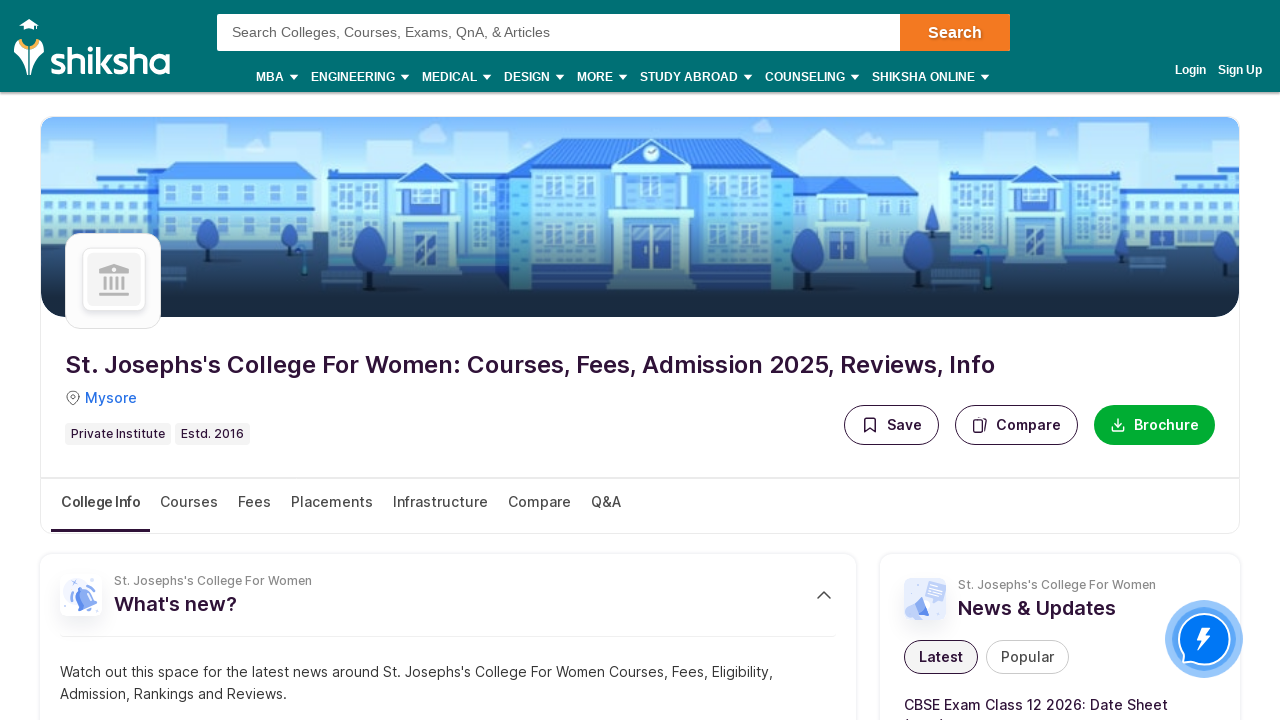

Waited for highlights section to load on St. Joseph's College page
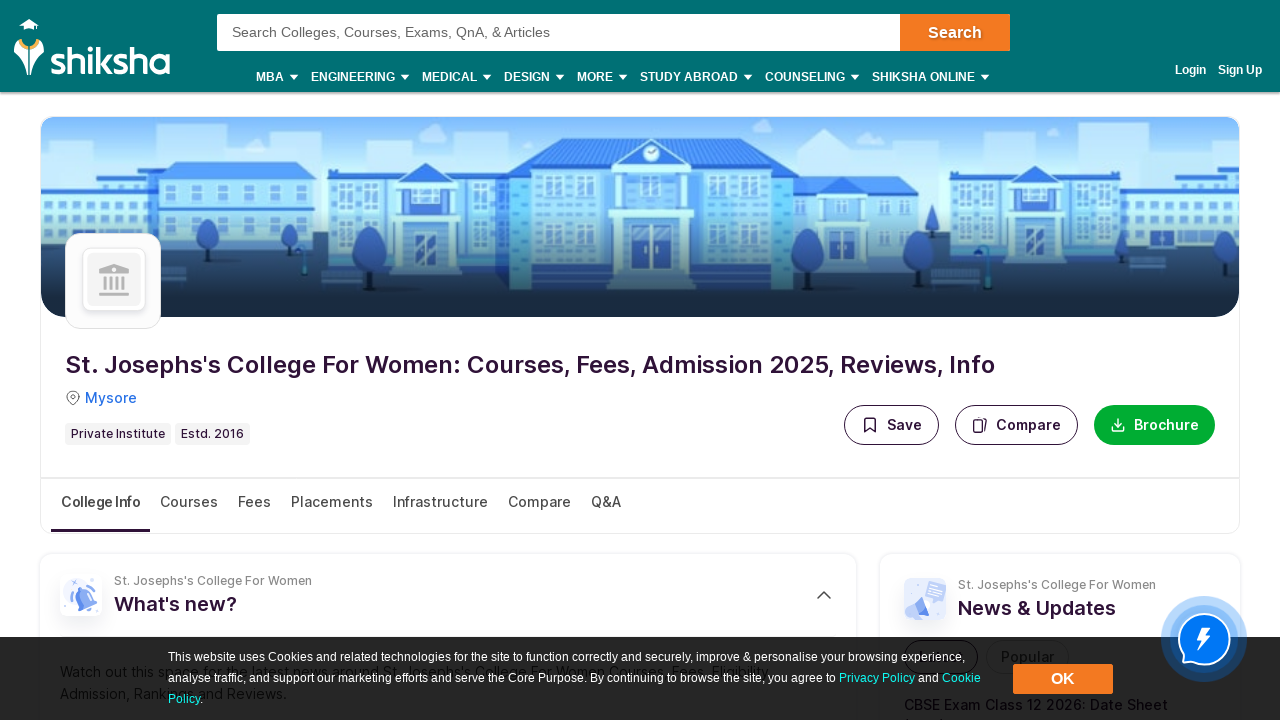

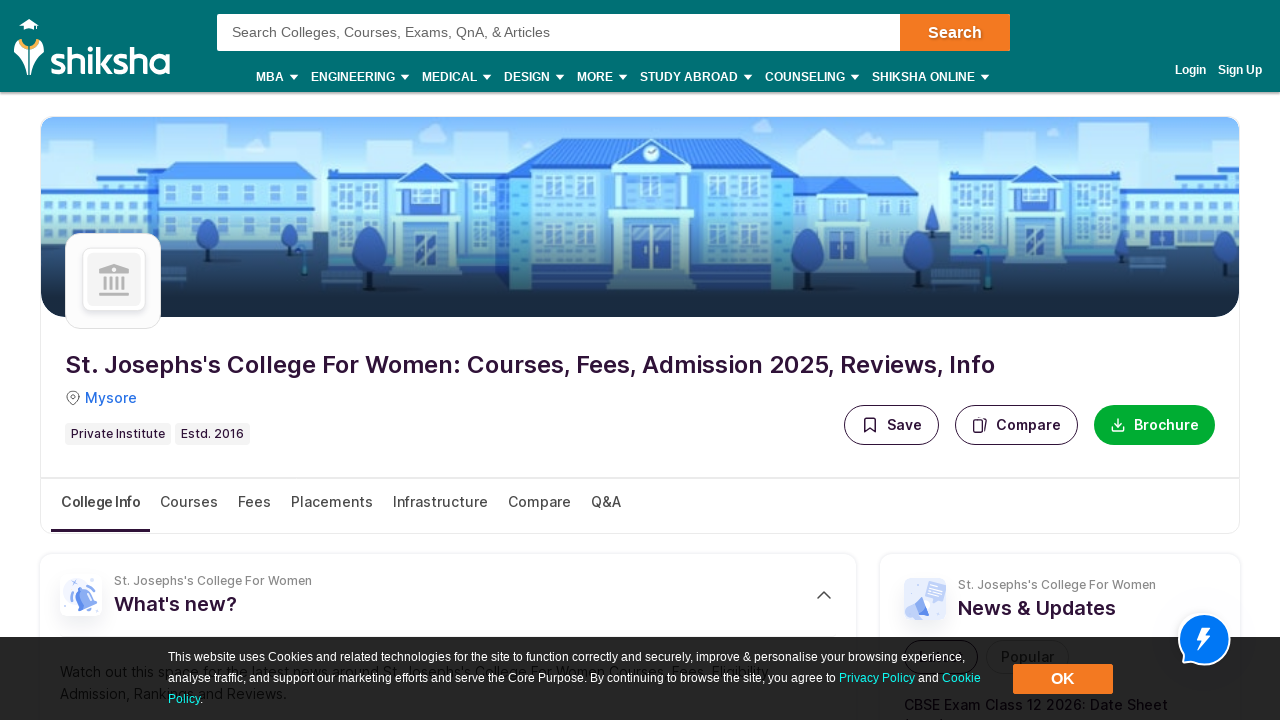